Tests dynamic loading functionality by clicking a start button and waiting for hidden content to become visible

Starting URL: https://the-internet.herokuapp.com/dynamic_loading/1

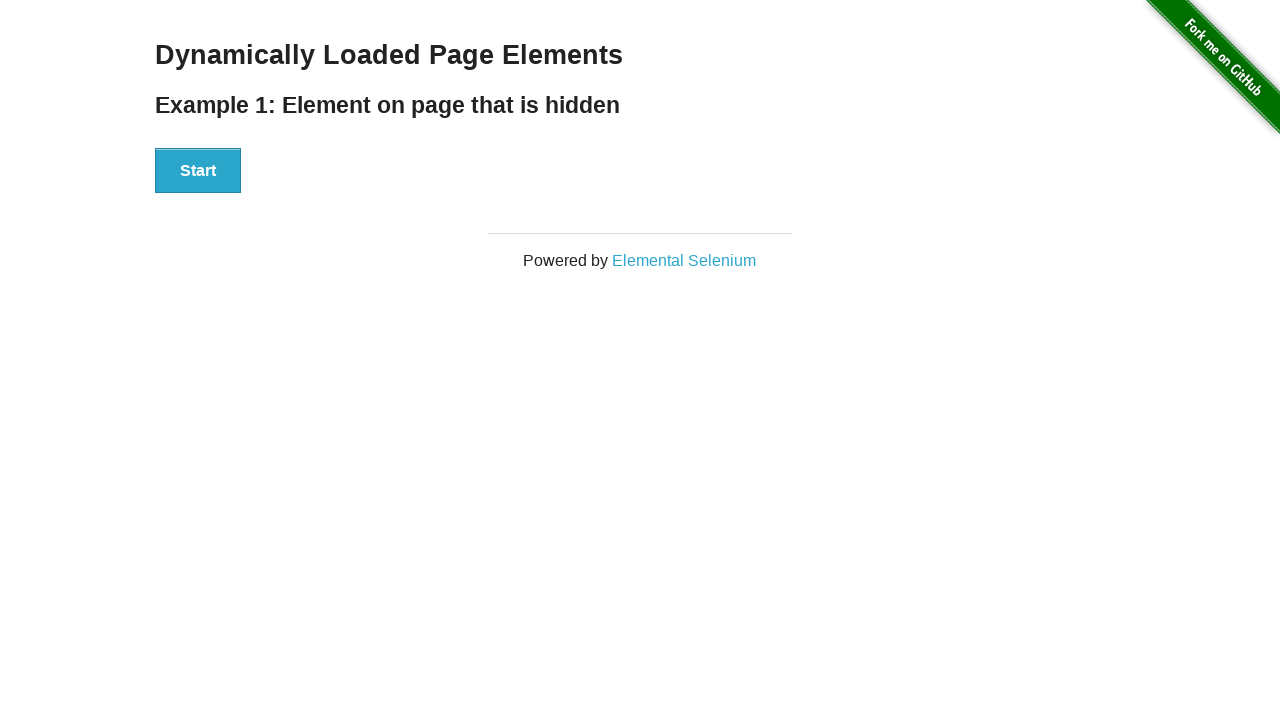

Clicked the Start button to trigger dynamic content loading at (198, 171) on xpath=//div[@id='start']/button
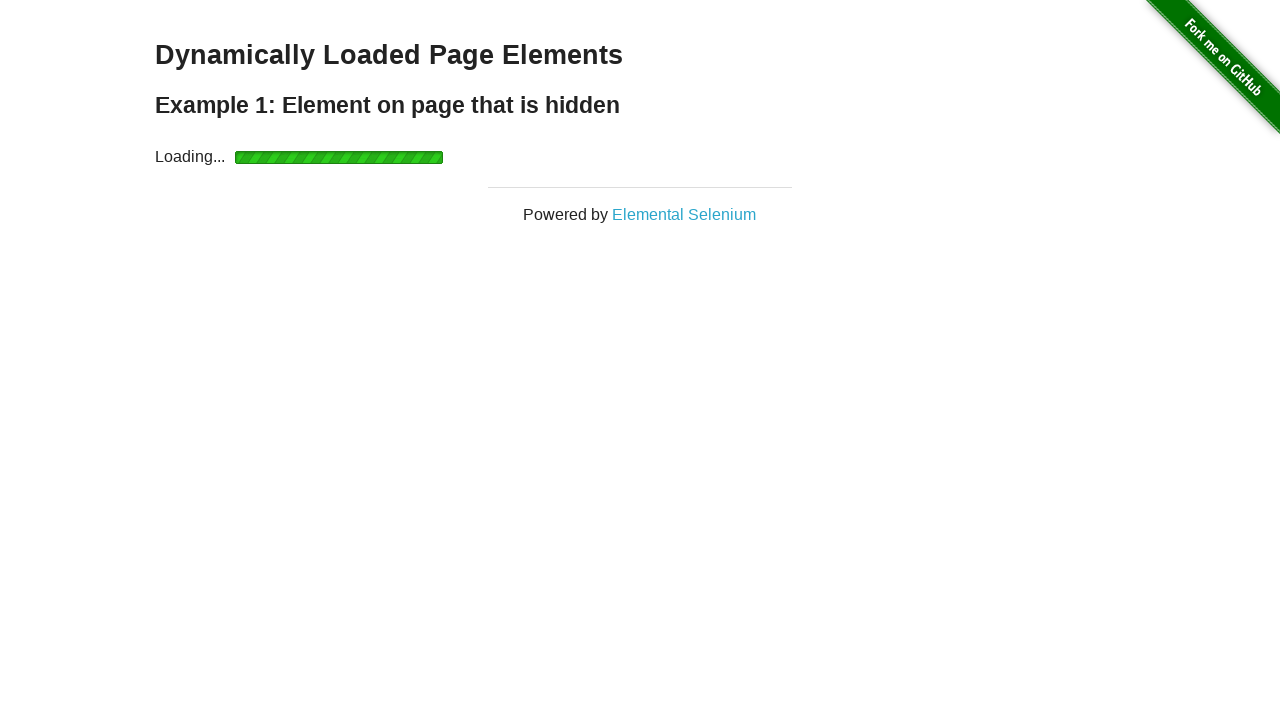

Waited for hidden content to become visible - 'Hello World!' text appeared
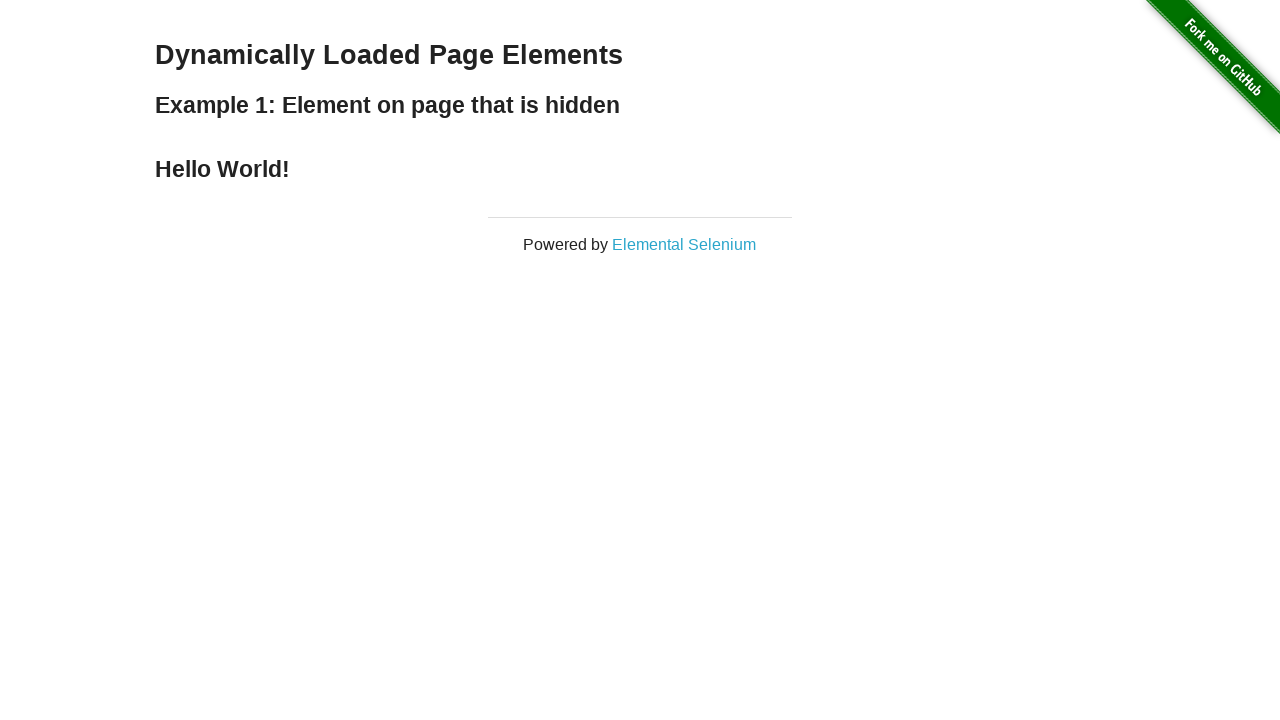

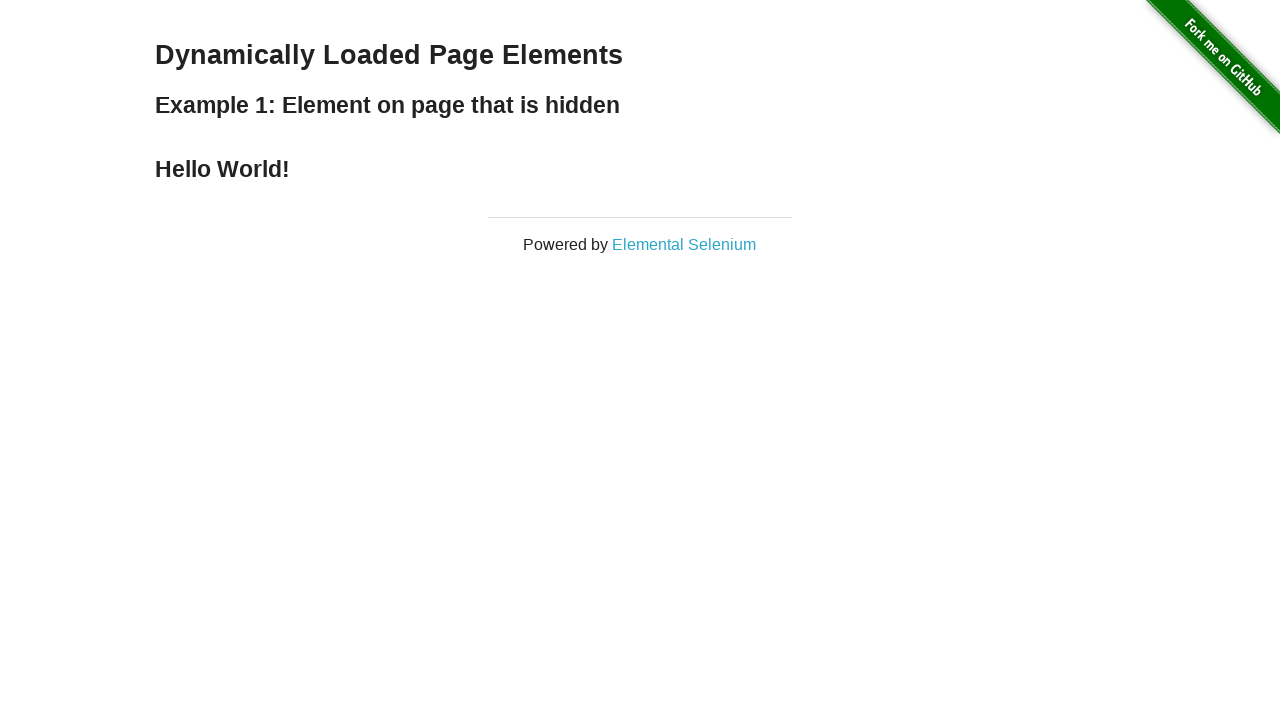